Tests opening a popup window by navigating to a test website and clicking a link that triggers a popup

Starting URL: http://omayo.blogspot.com/

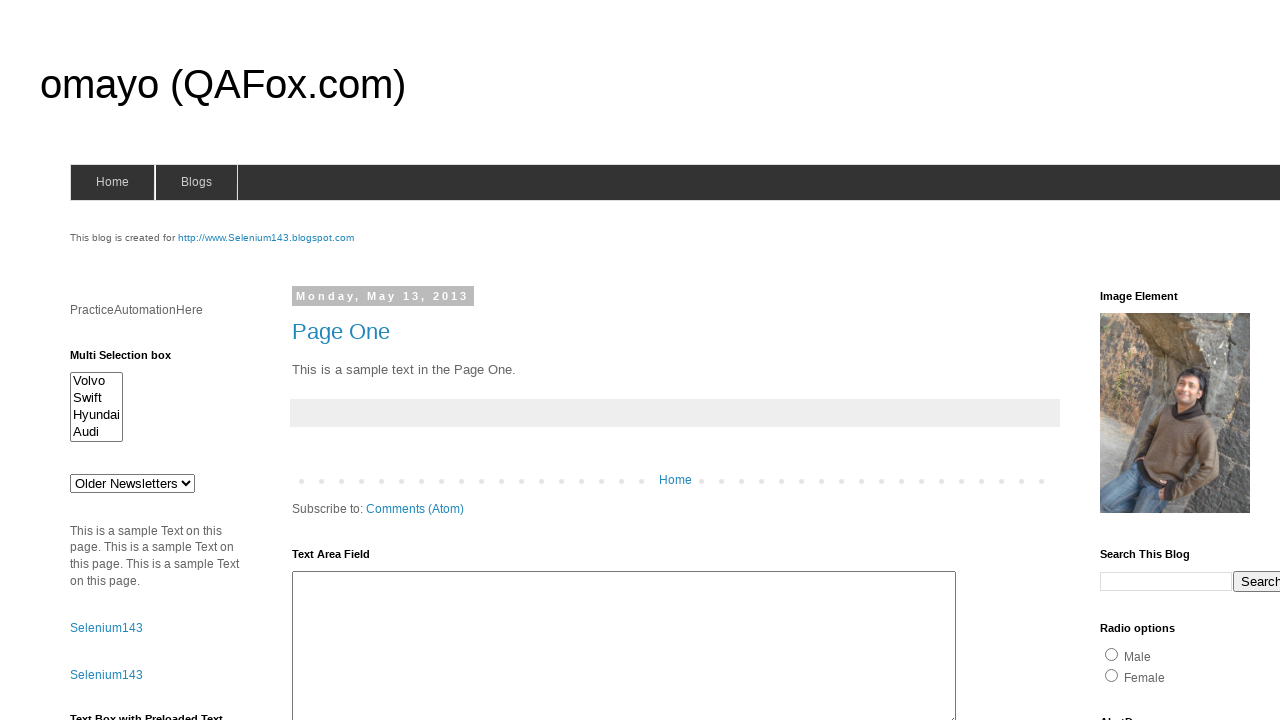

Clicked link to open a popup window at (132, 360) on text=Open a popup window
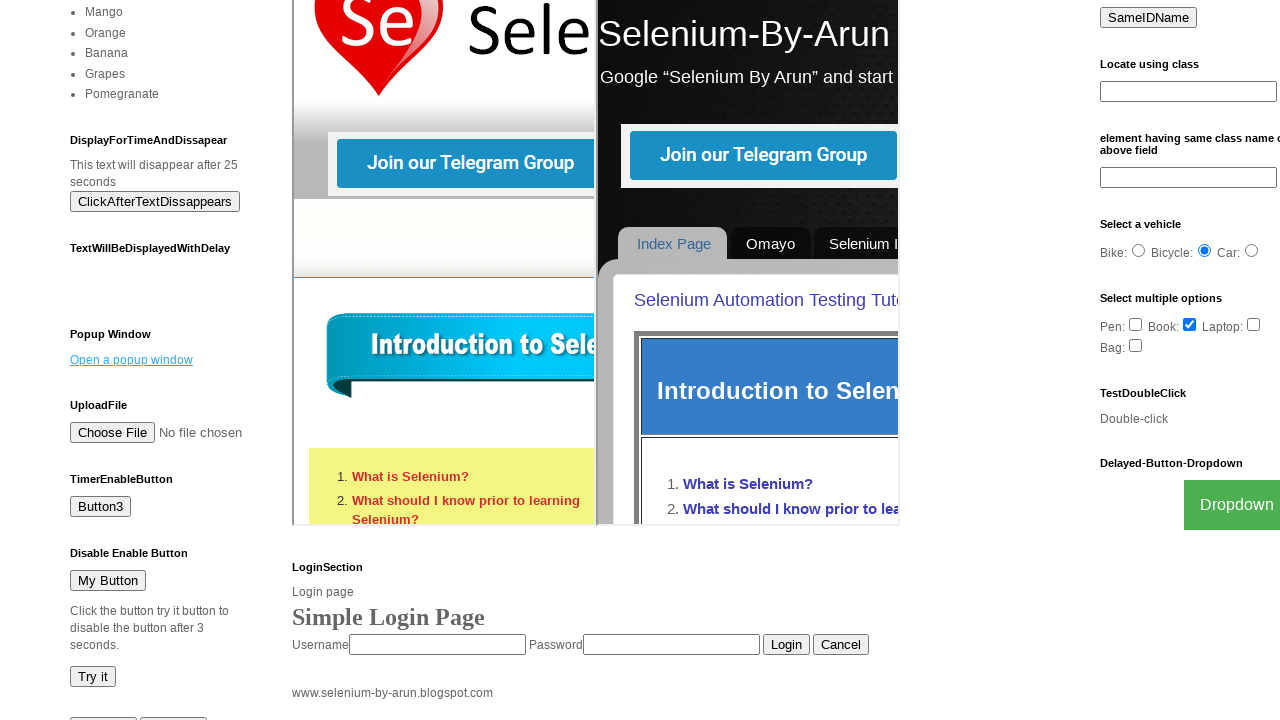

Waited for popup to appear
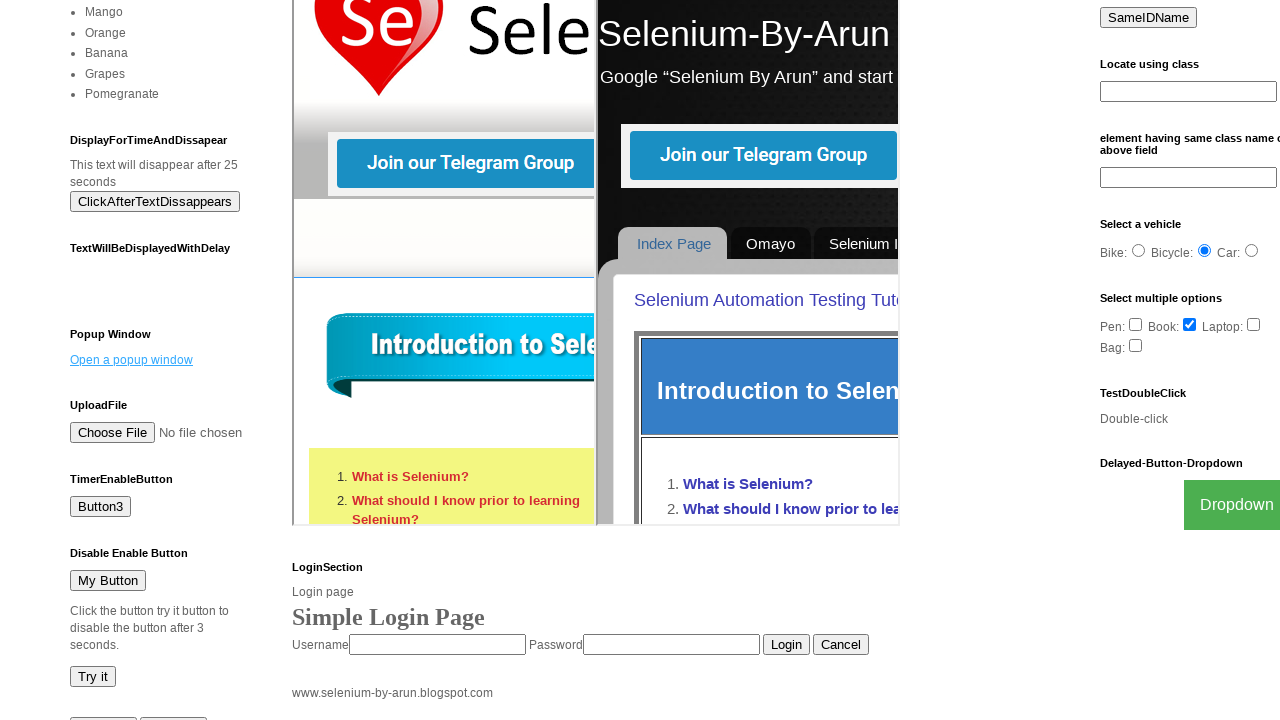

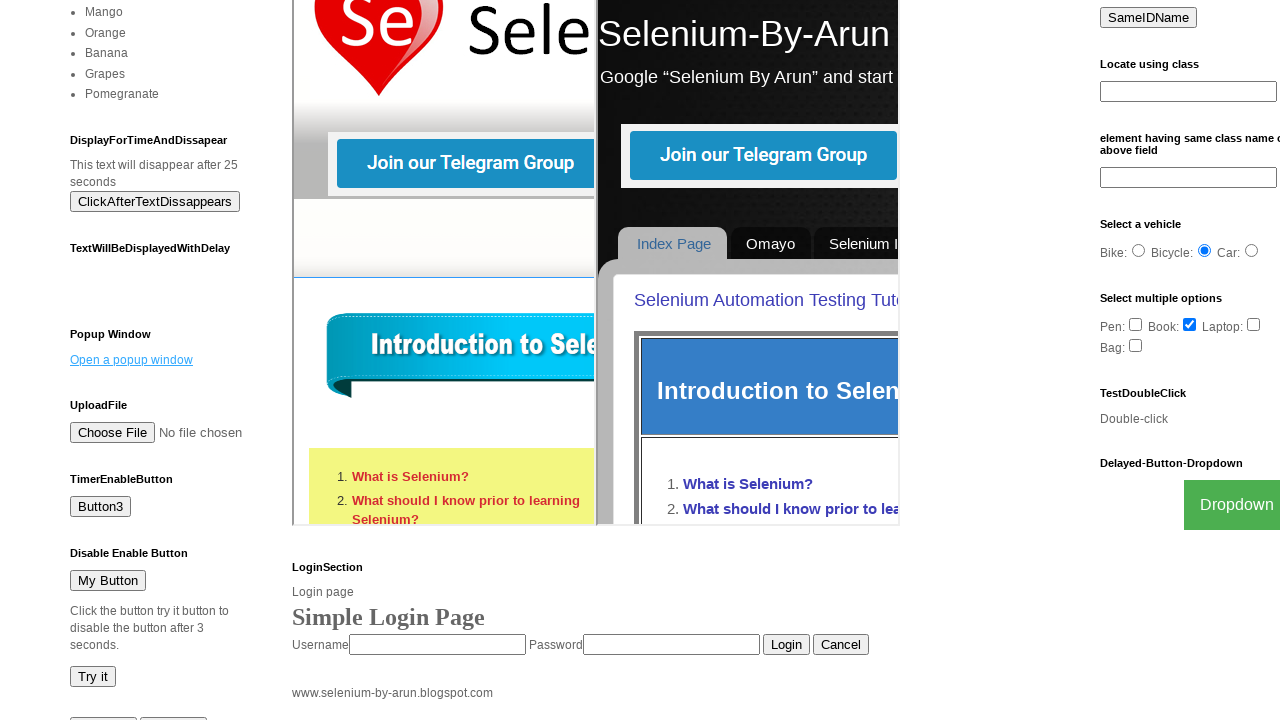